Tests dynamic controls by clicking Remove/Add buttons and Enable/Disable buttons with explicit waits to verify checkbox and textbox states

Starting URL: https://the-internet.herokuapp.com/dynamic_controls

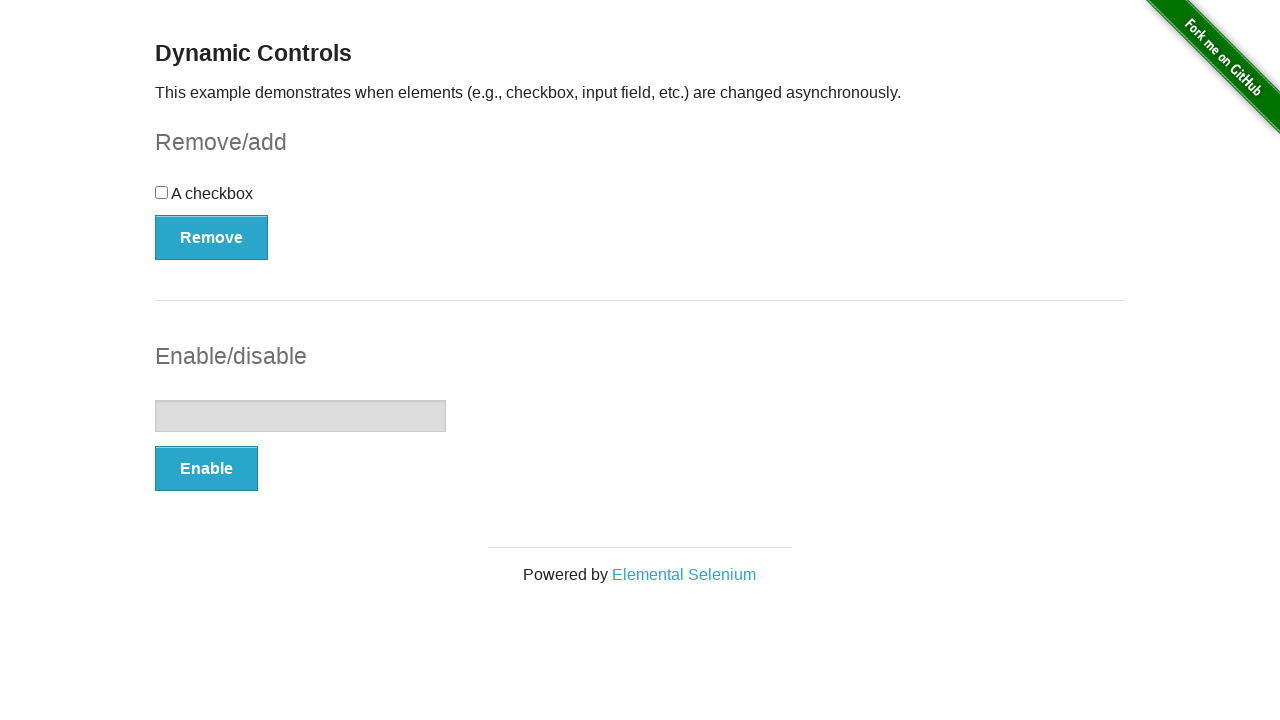

Clicked Remove button to remove checkbox at (212, 237) on button:has-text('Remove')
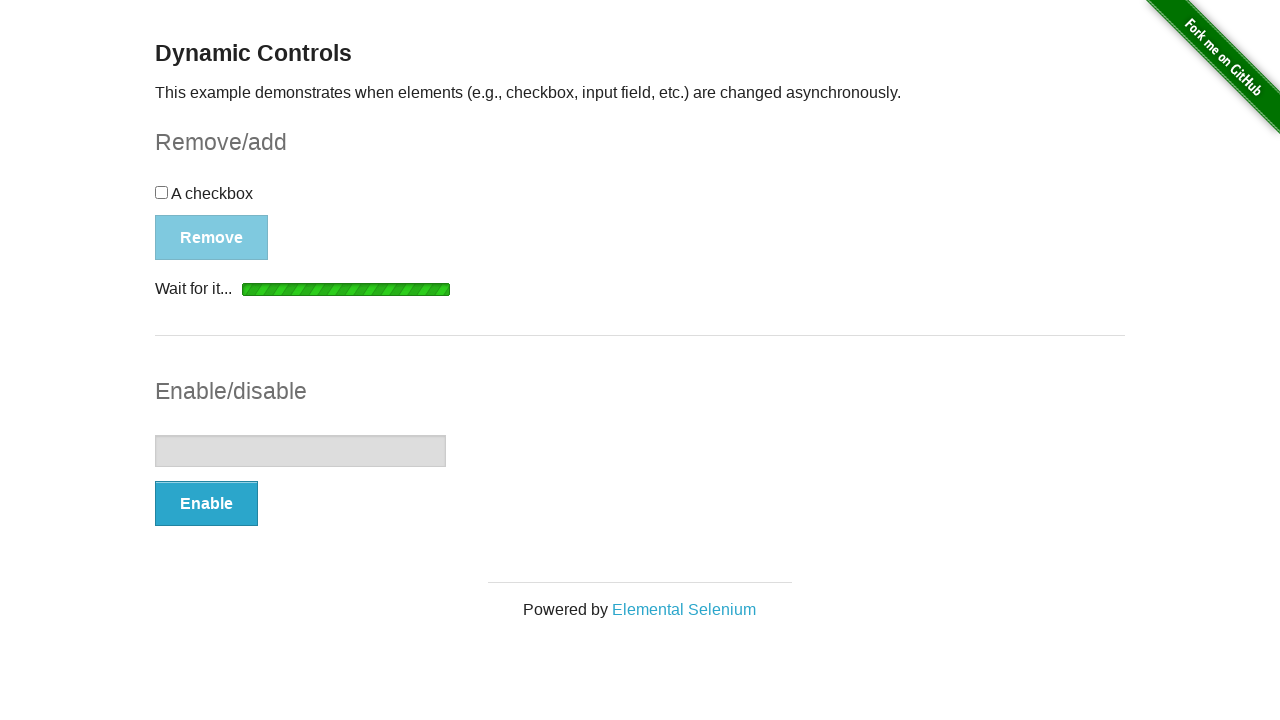

Waited for checkbox to be hidden
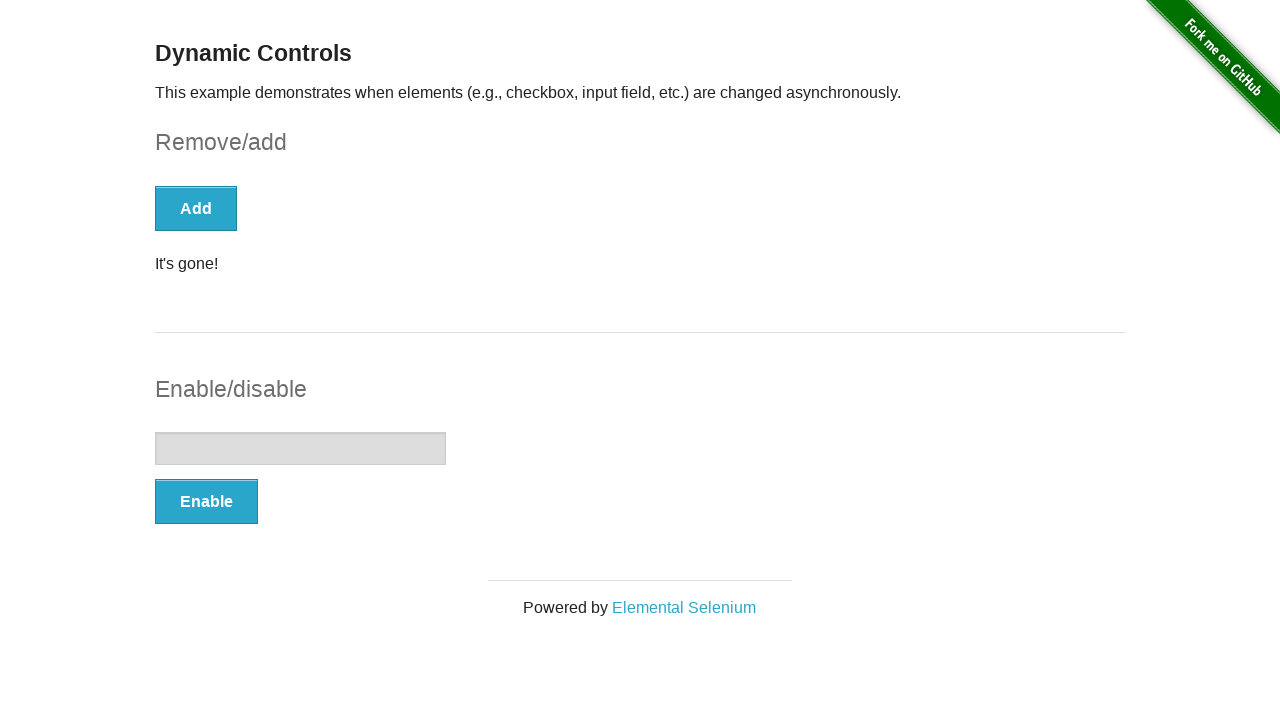

Verified checkbox is not visible
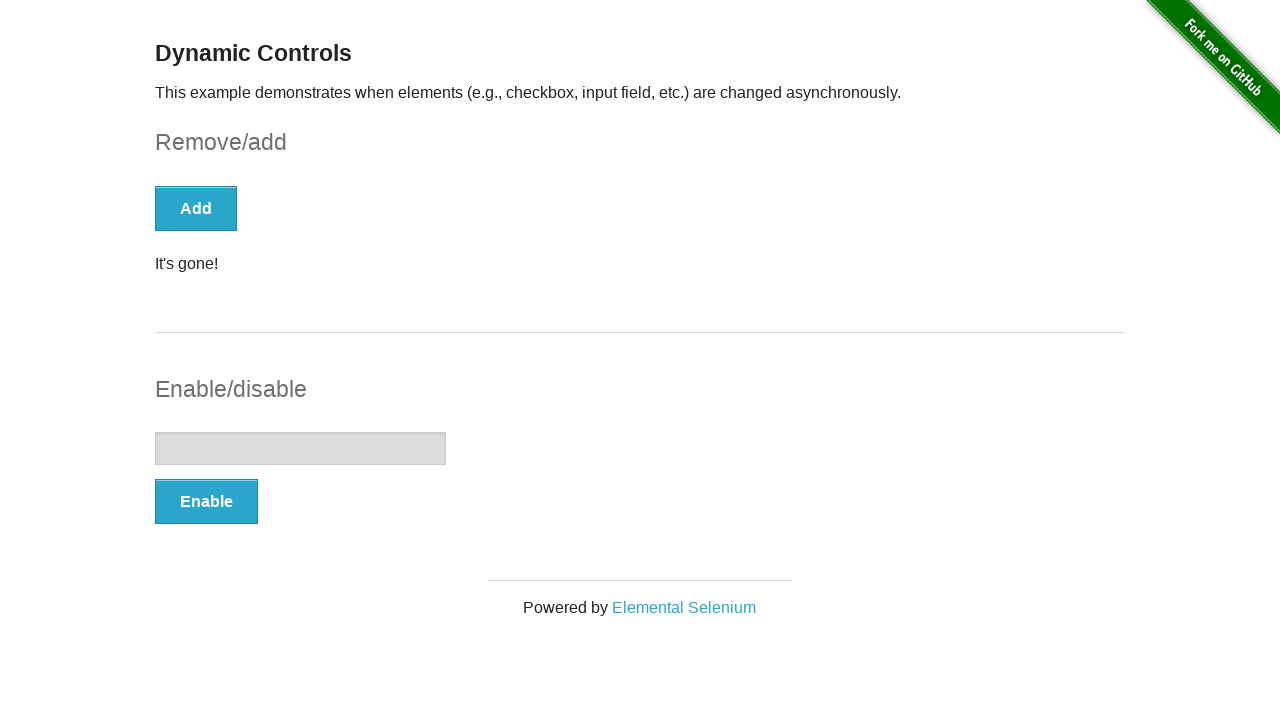

Clicked Add button to restore checkbox at (196, 208) on button:has-text('Add')
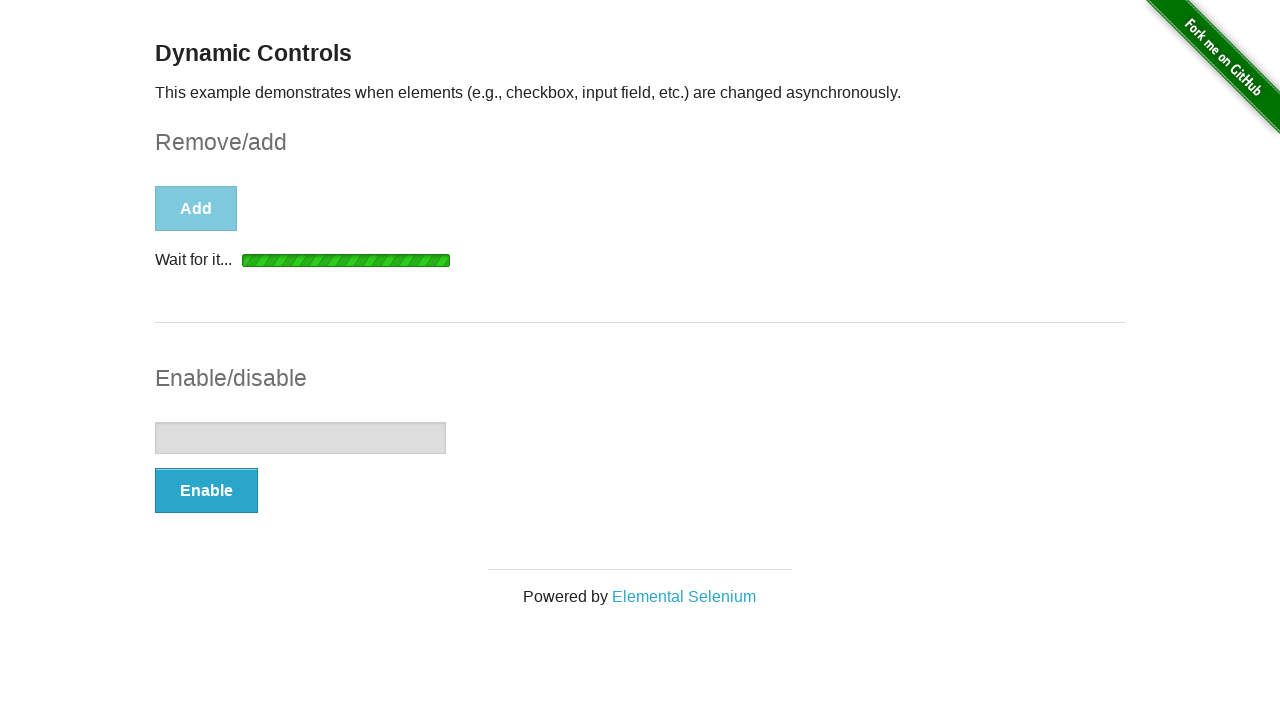

Waited for checkbox to be visible
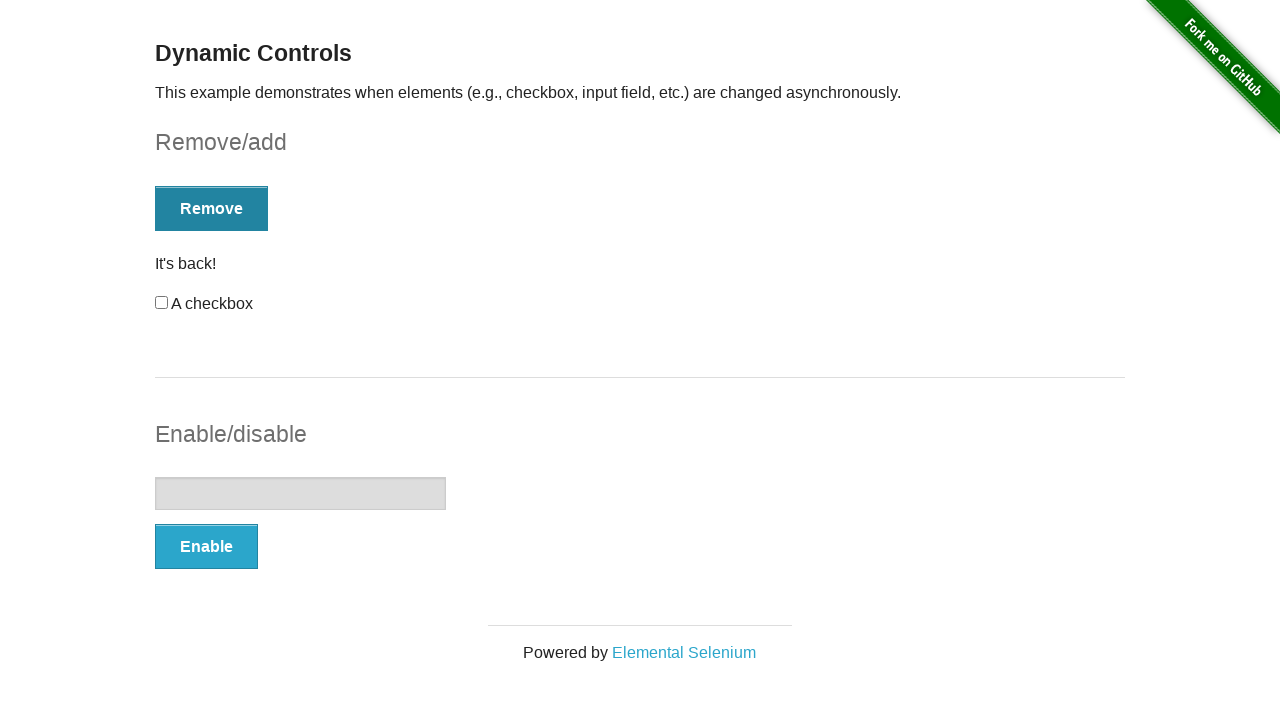

Verified checkbox is visible
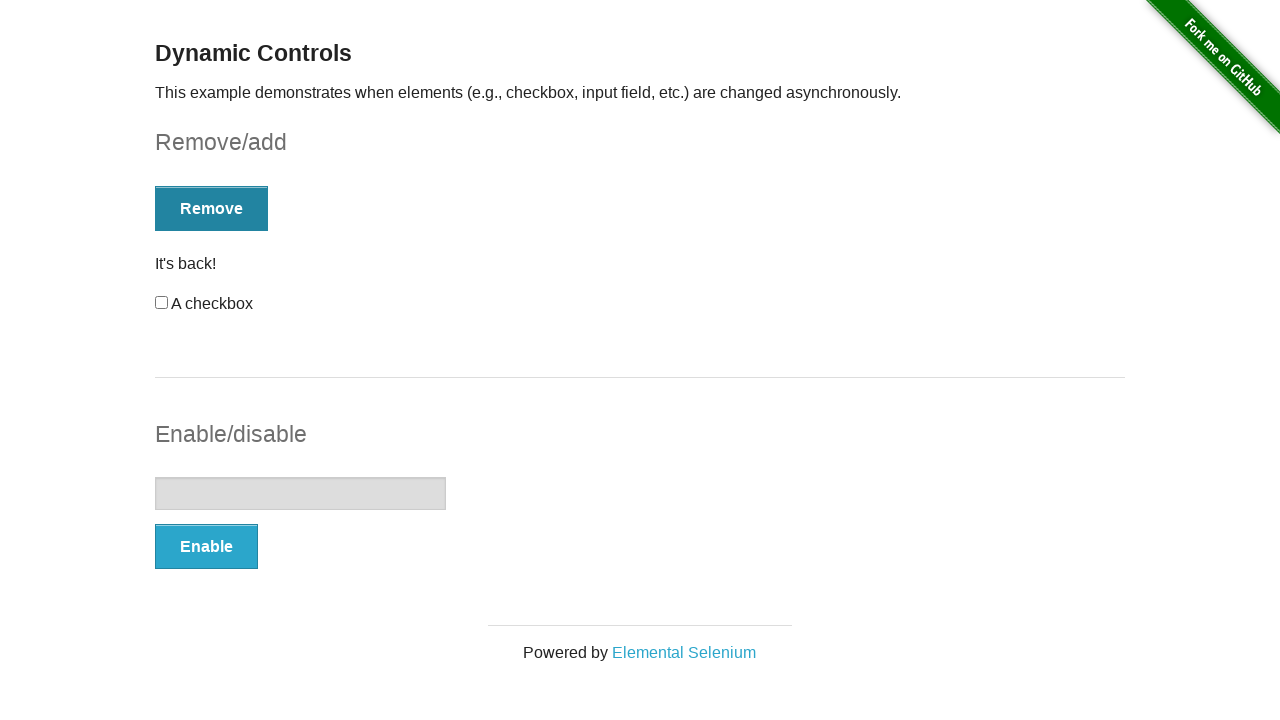

Clicked Enable button to enable textbox at (206, 546) on button:has-text('Enable')
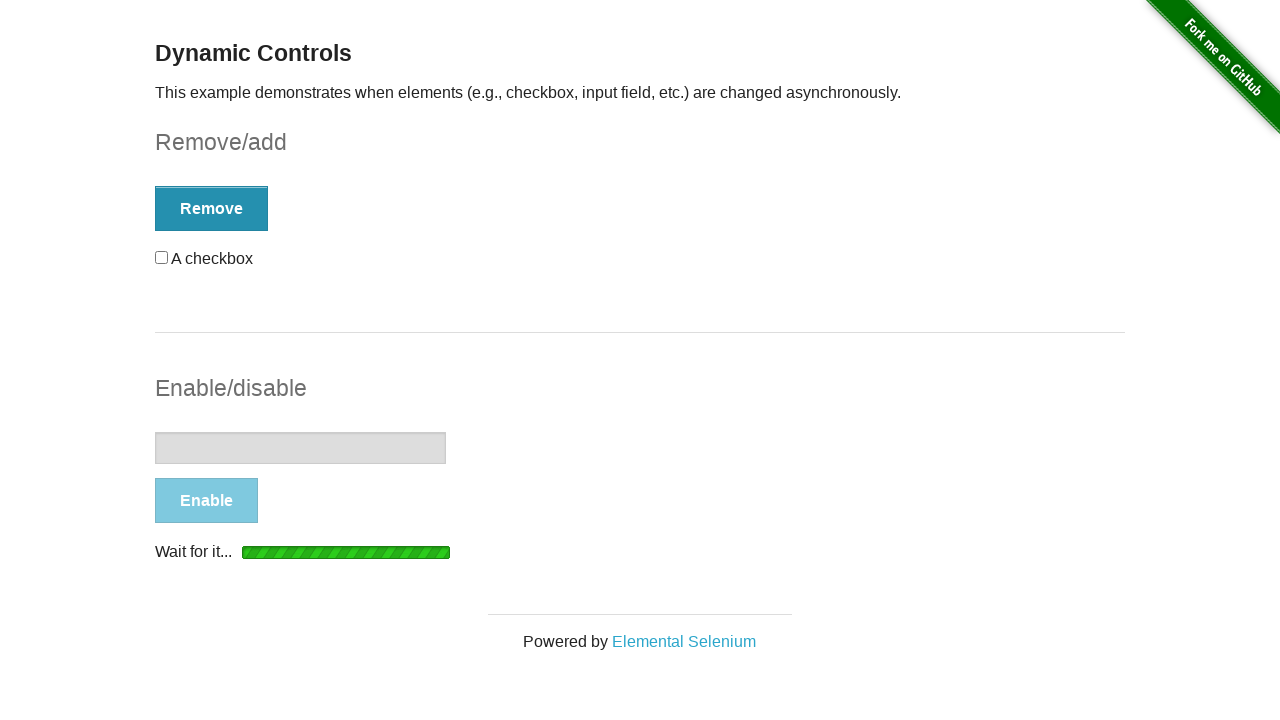

Waited for textbox to be enabled
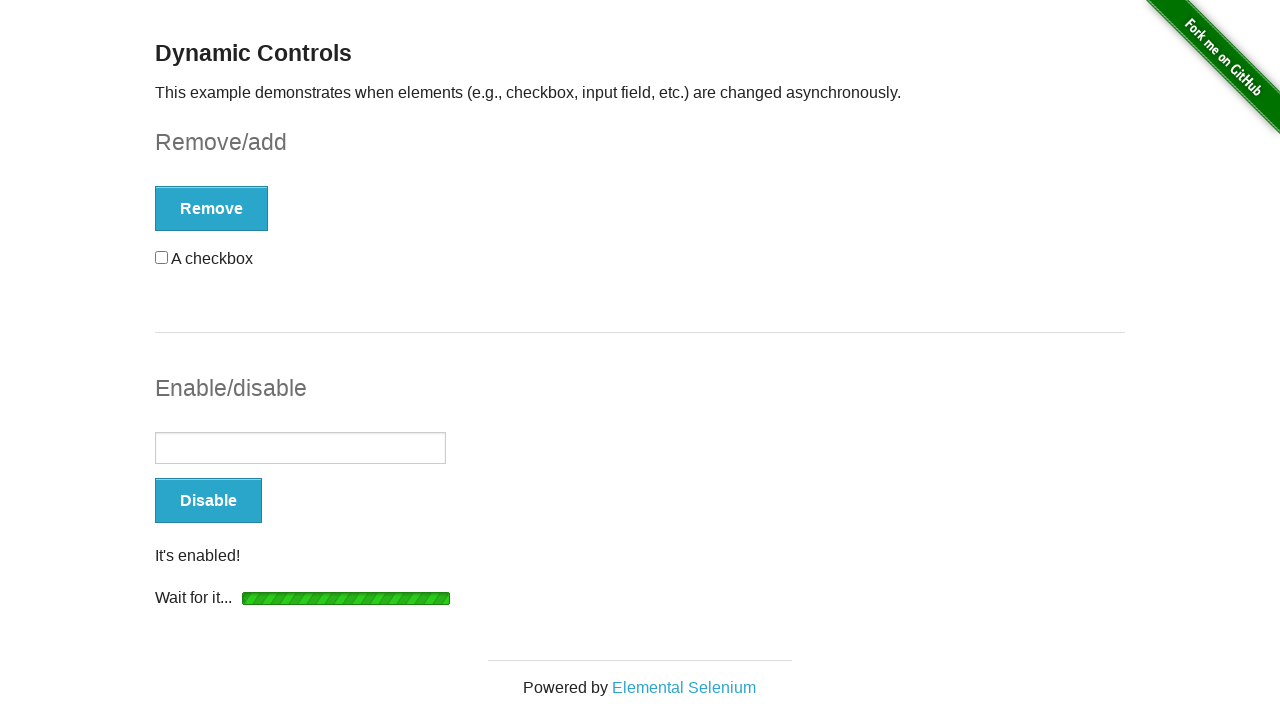

Verified textbox is enabled
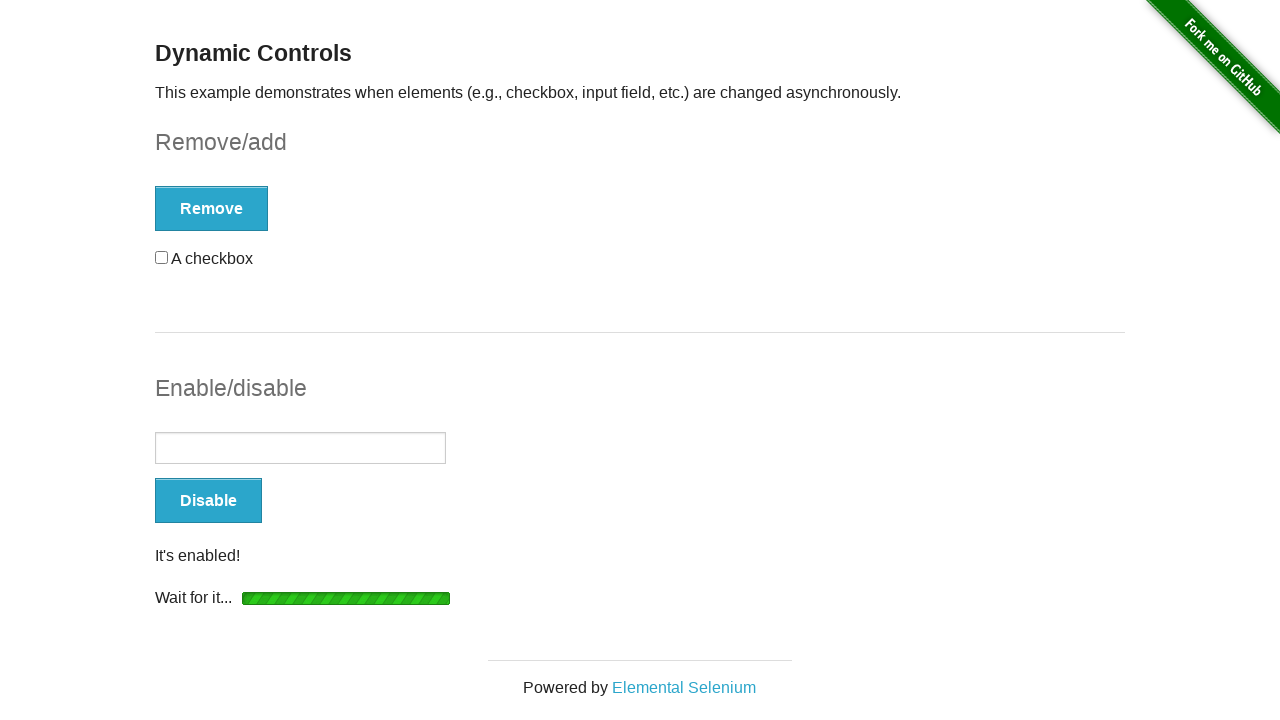

Clicked Disable button to disable textbox at (208, 501) on button:has-text('Disable')
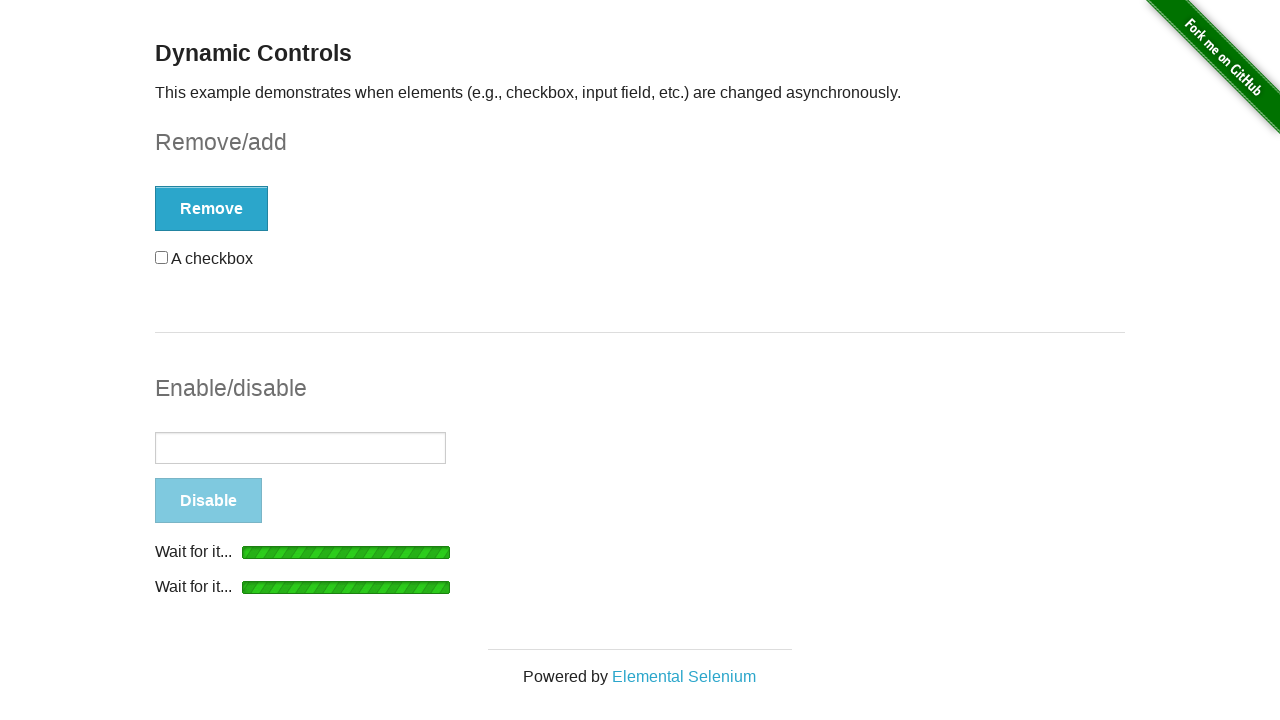

Waited for textbox to be disabled
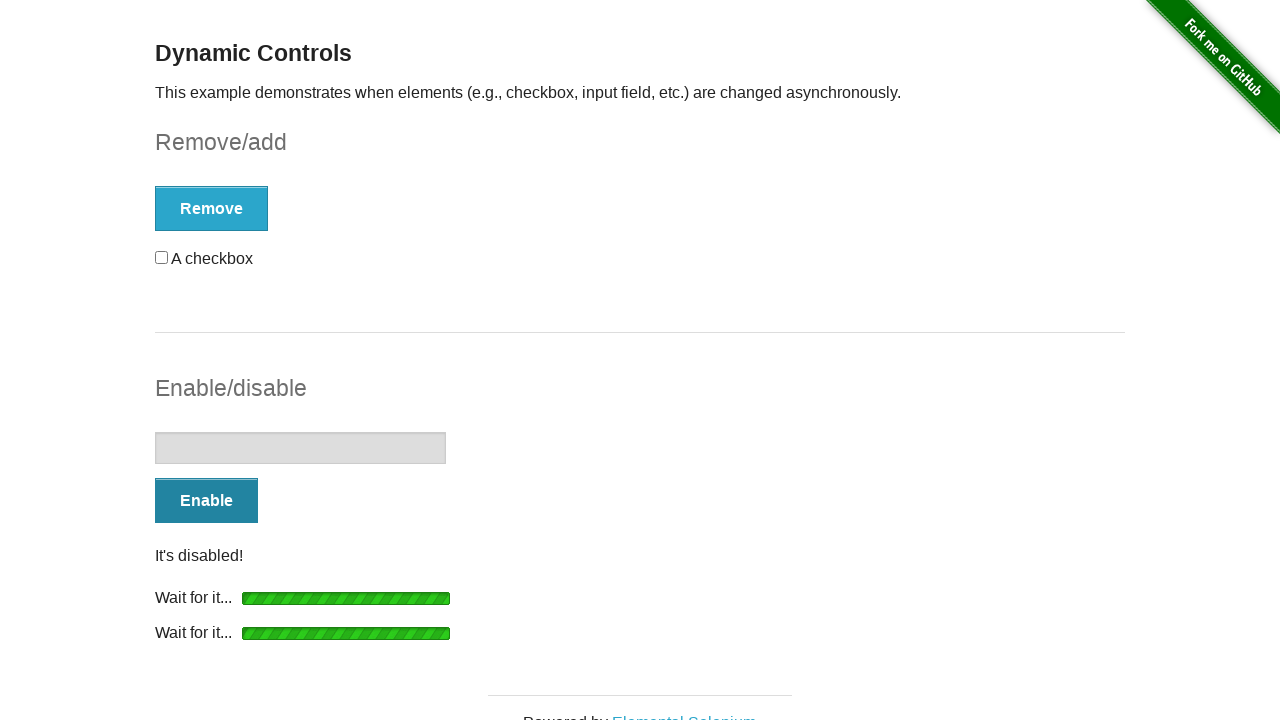

Verified textbox is disabled
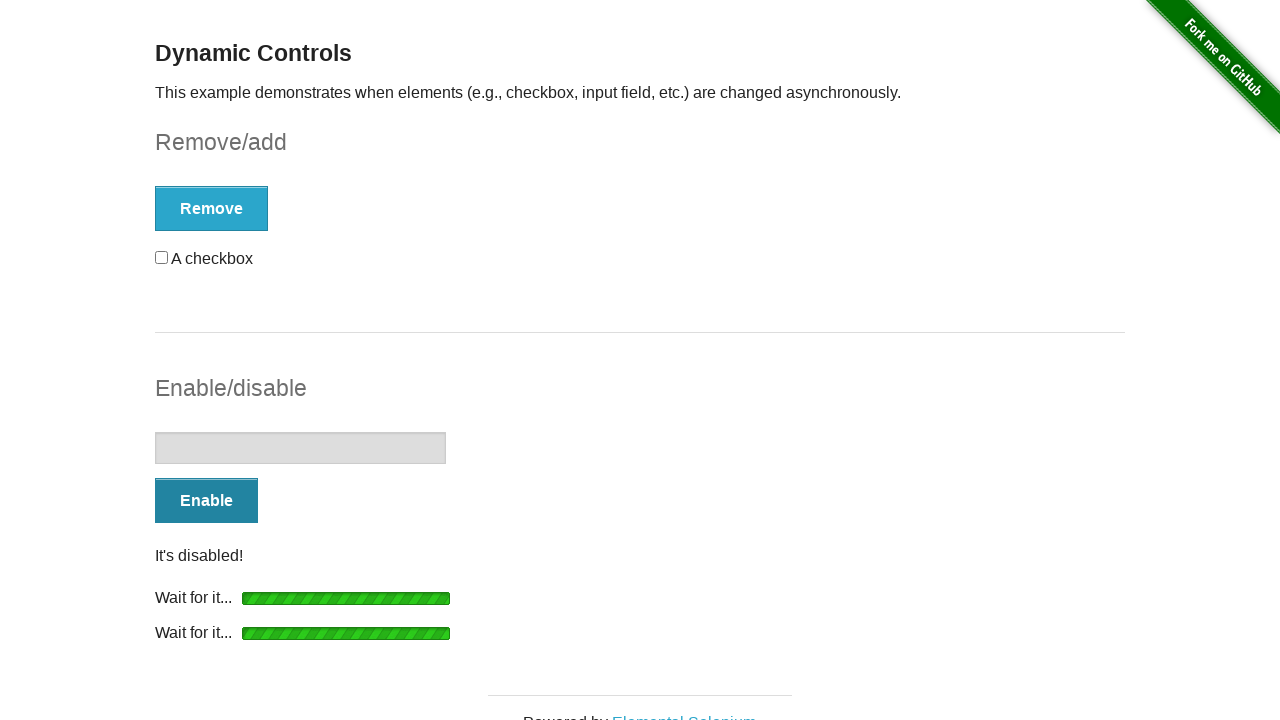

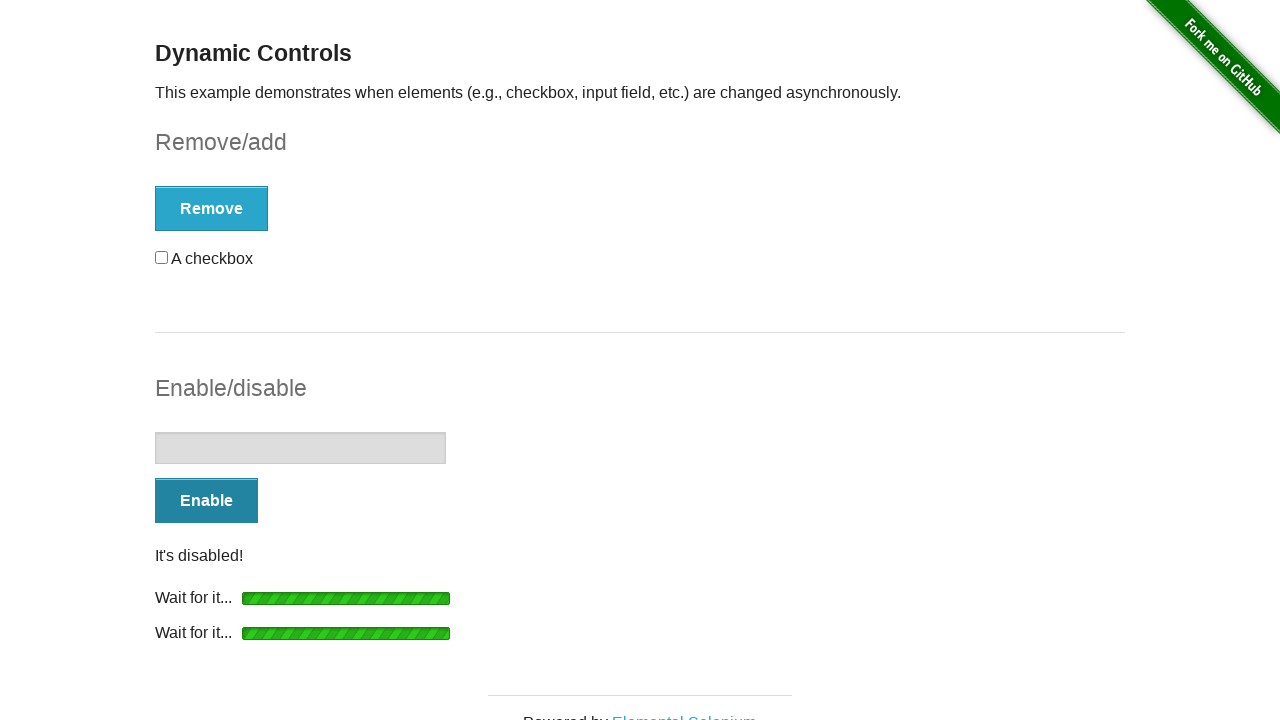